Navigates through a postal code website hierarchy, starting from the homepage, then navigating to a country page, province page, and finally a localities page by following links at each level.

Starting URL: https://codigo-postal.co/

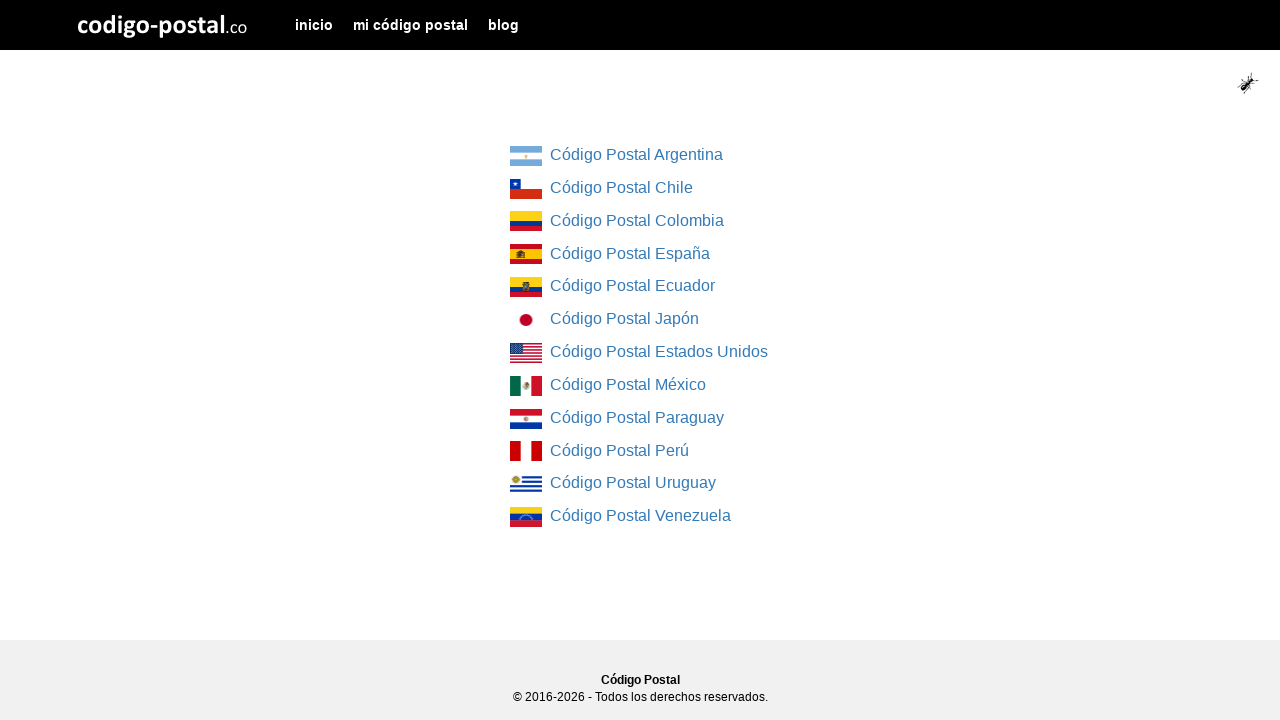

Country list loaded on homepage
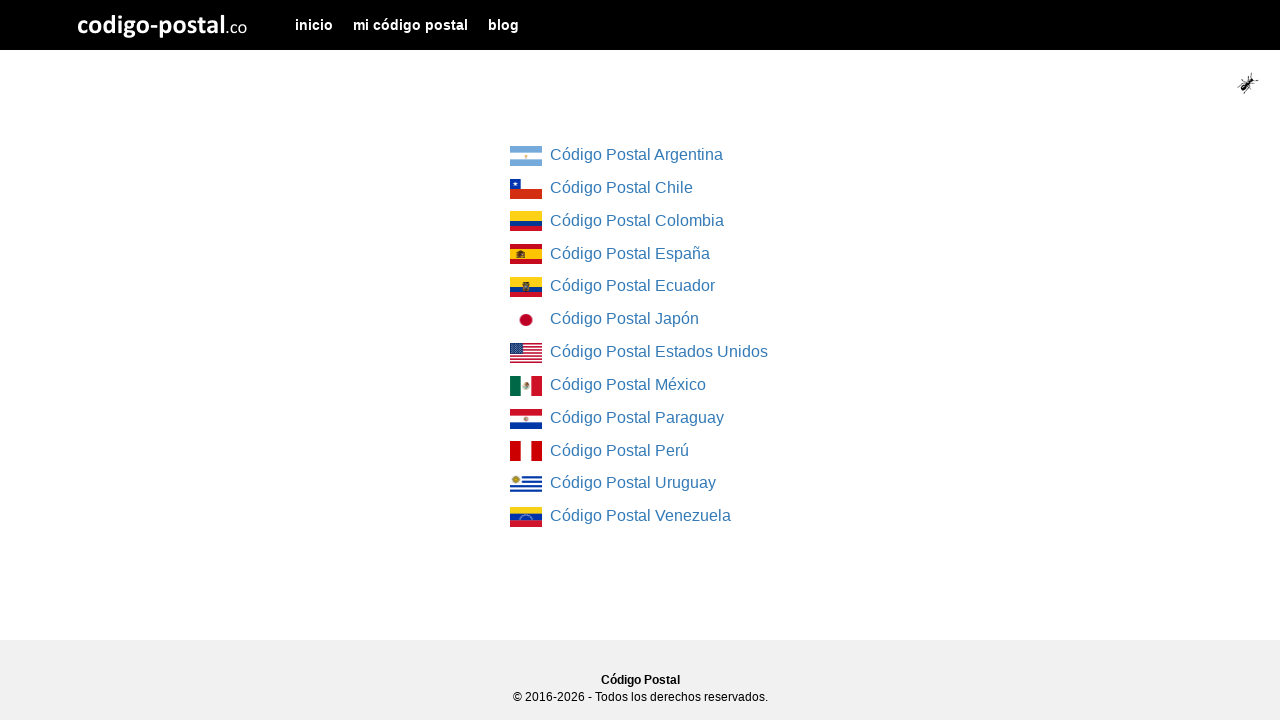

Located first country link
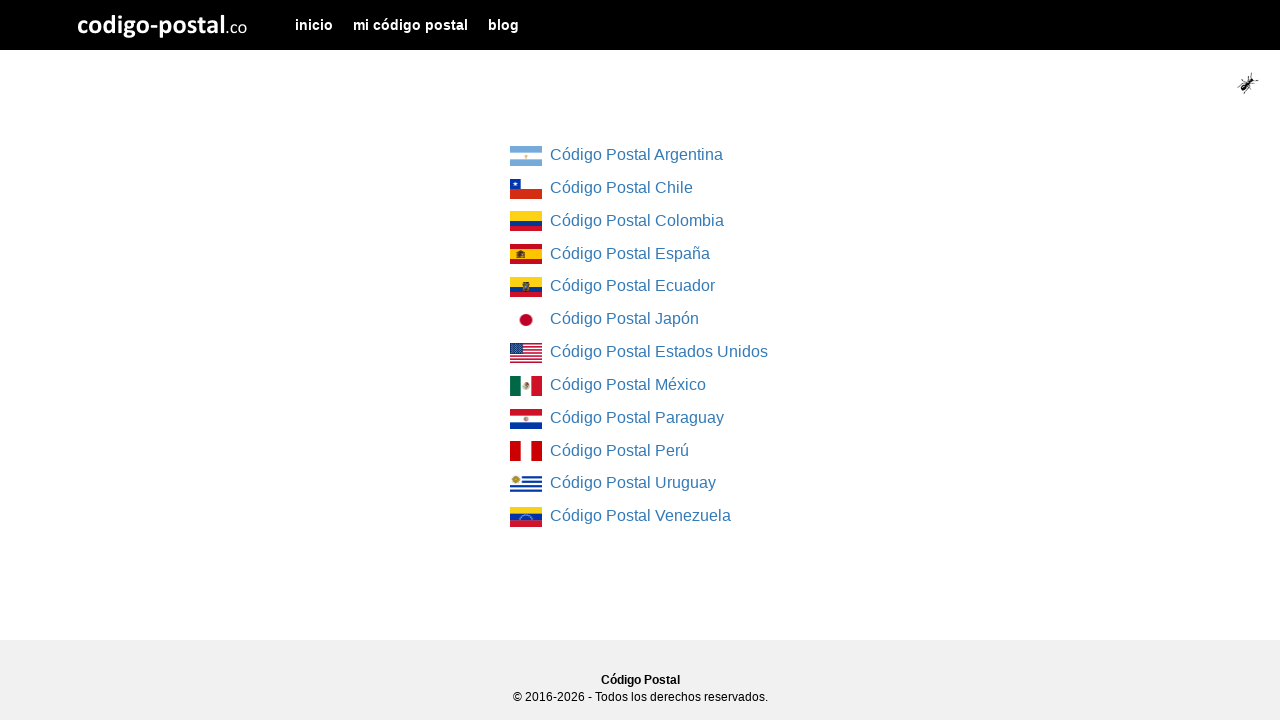

Retrieved country URL: https://codigo-postal.co/argentina/
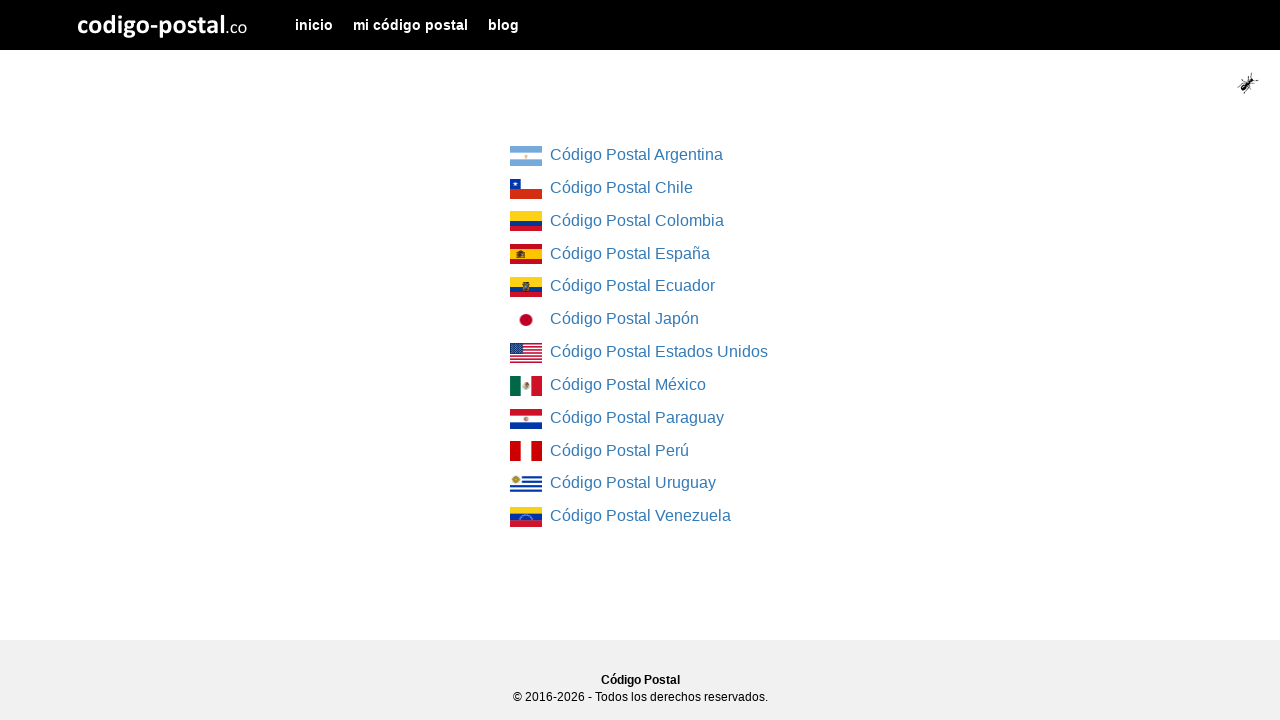

Navigated to country page
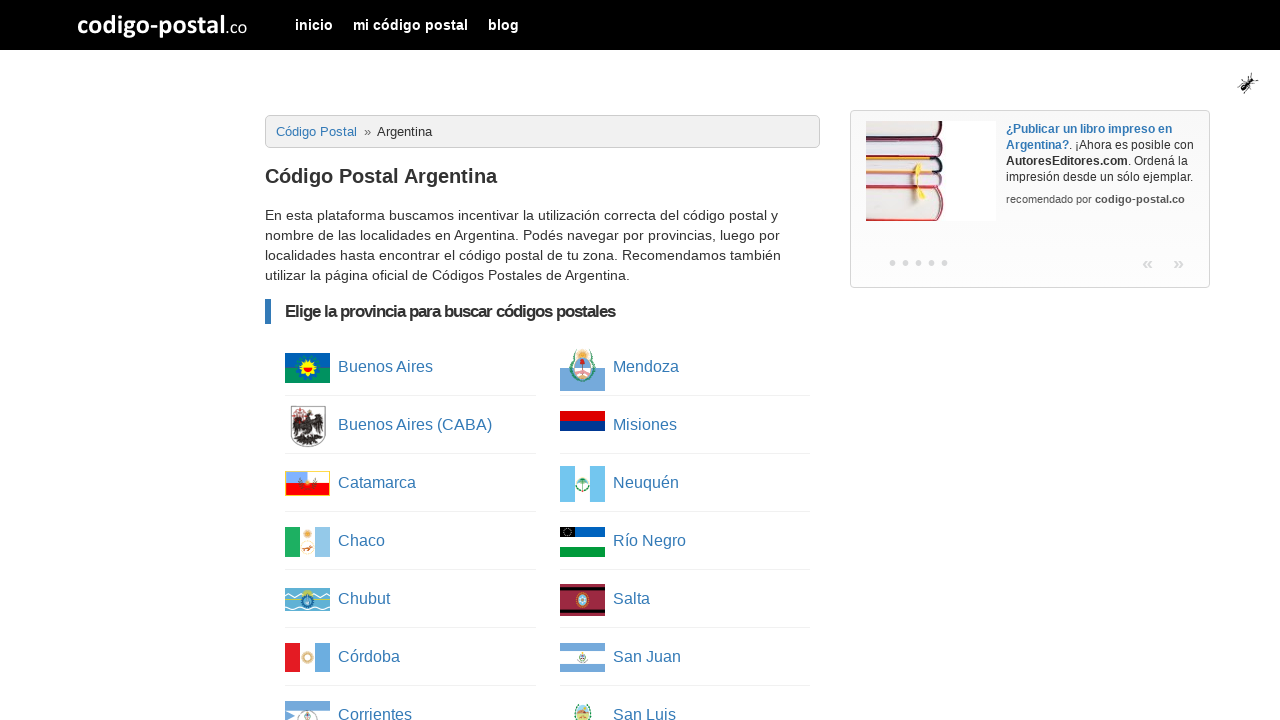

Province list loaded on country page
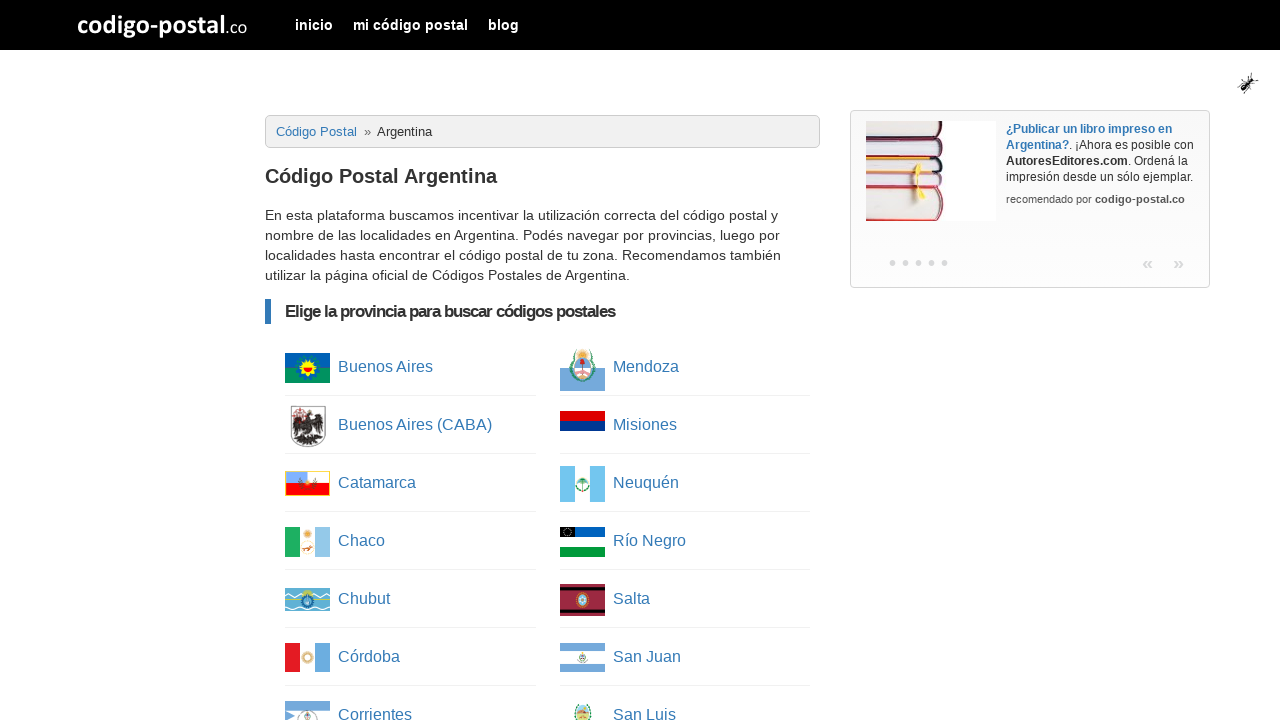

Located first province link
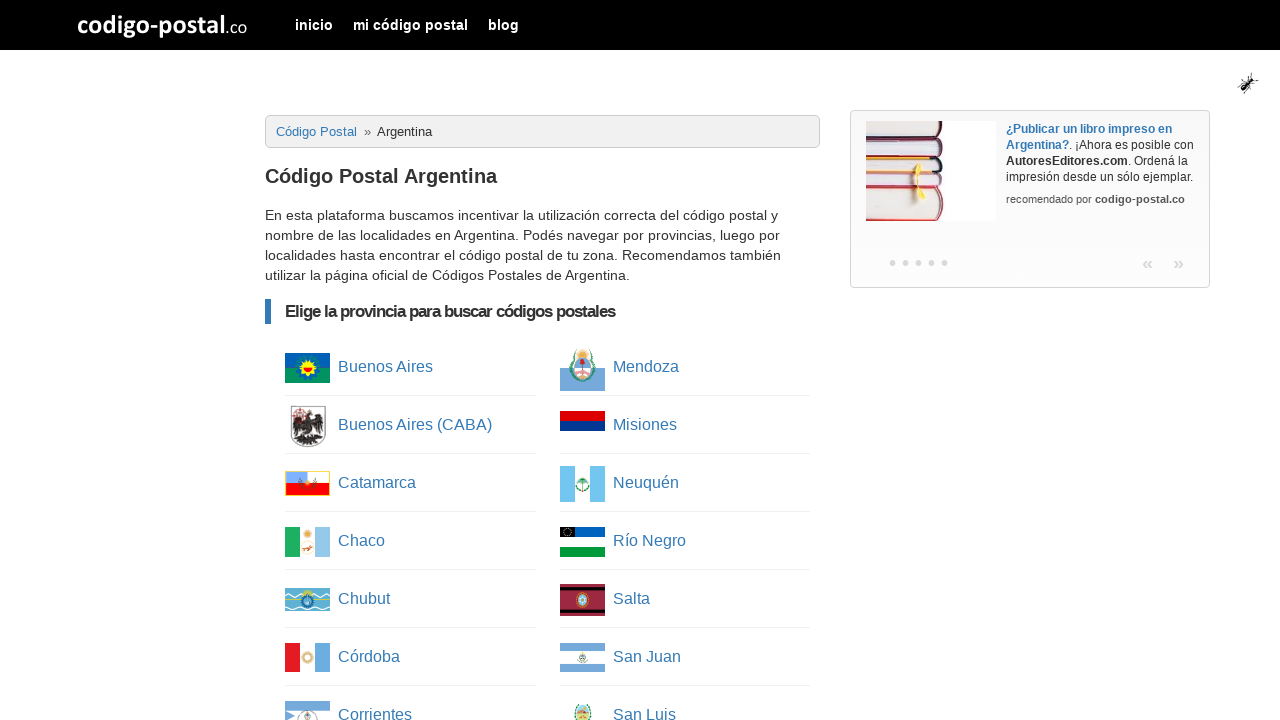

Retrieved province URL: https://codigo-postal.co/argentina/buenos-aires/
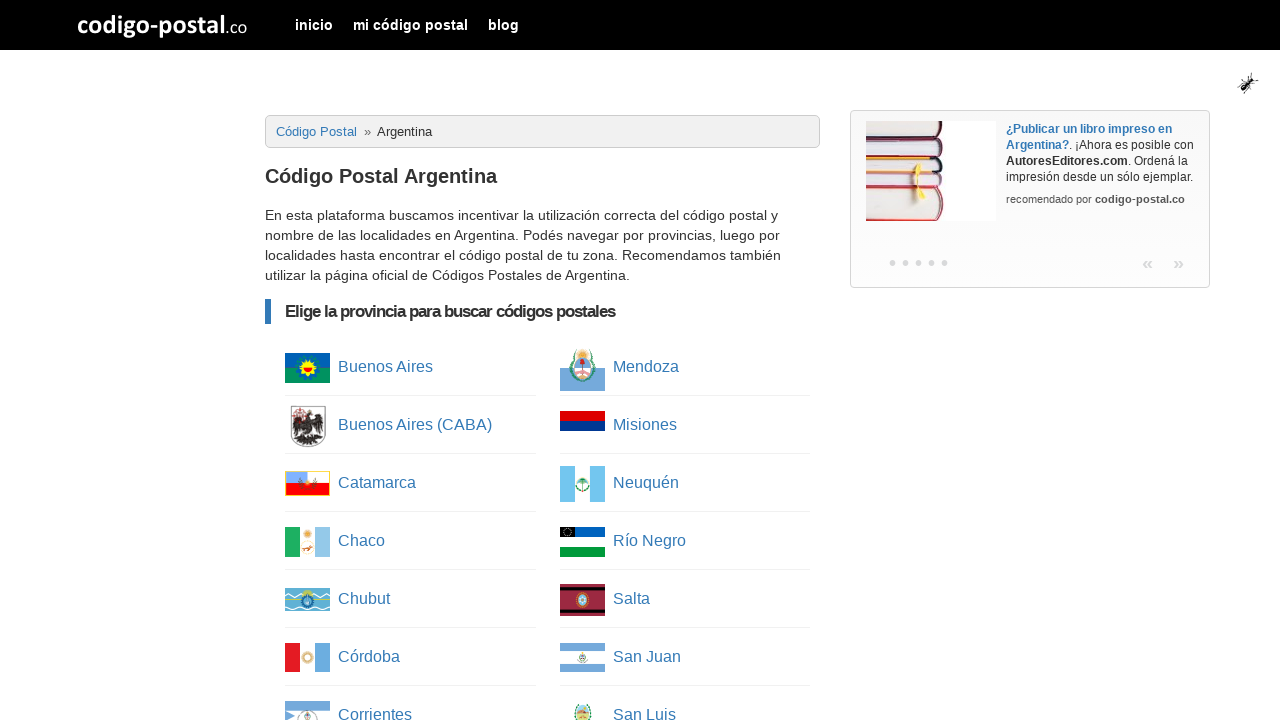

Navigated to province page
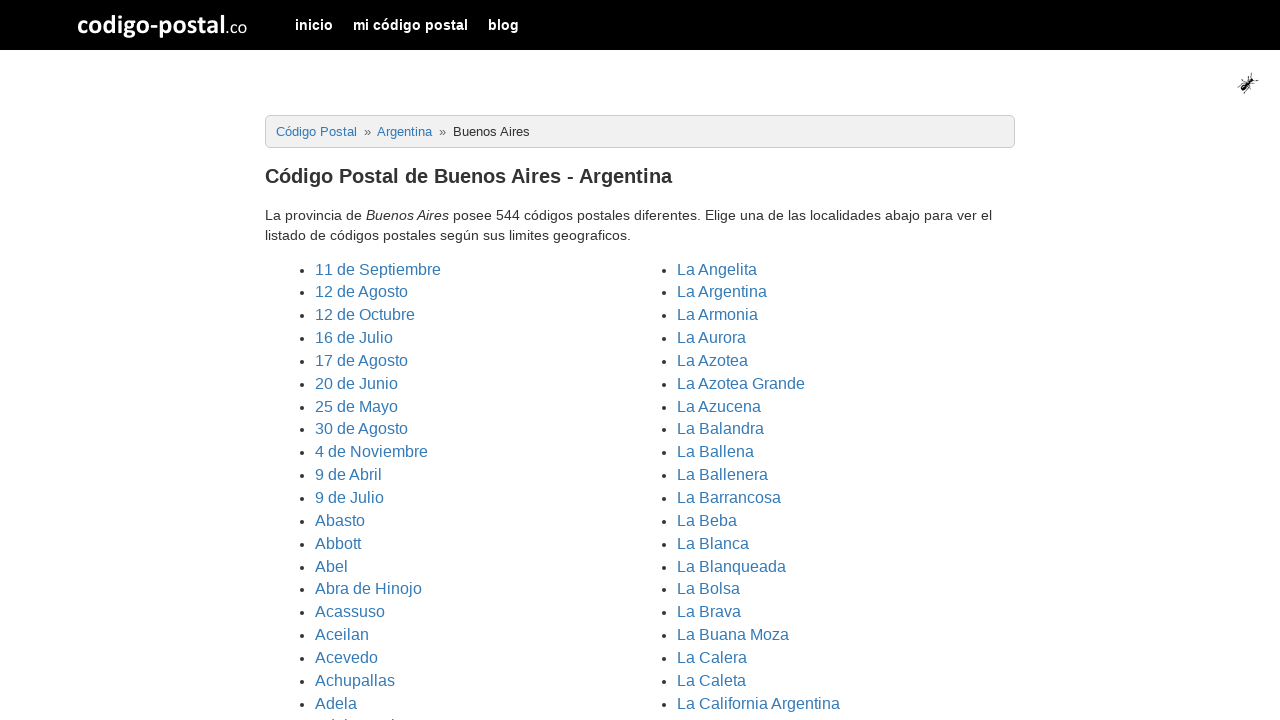

Cities/localities list loaded on province page
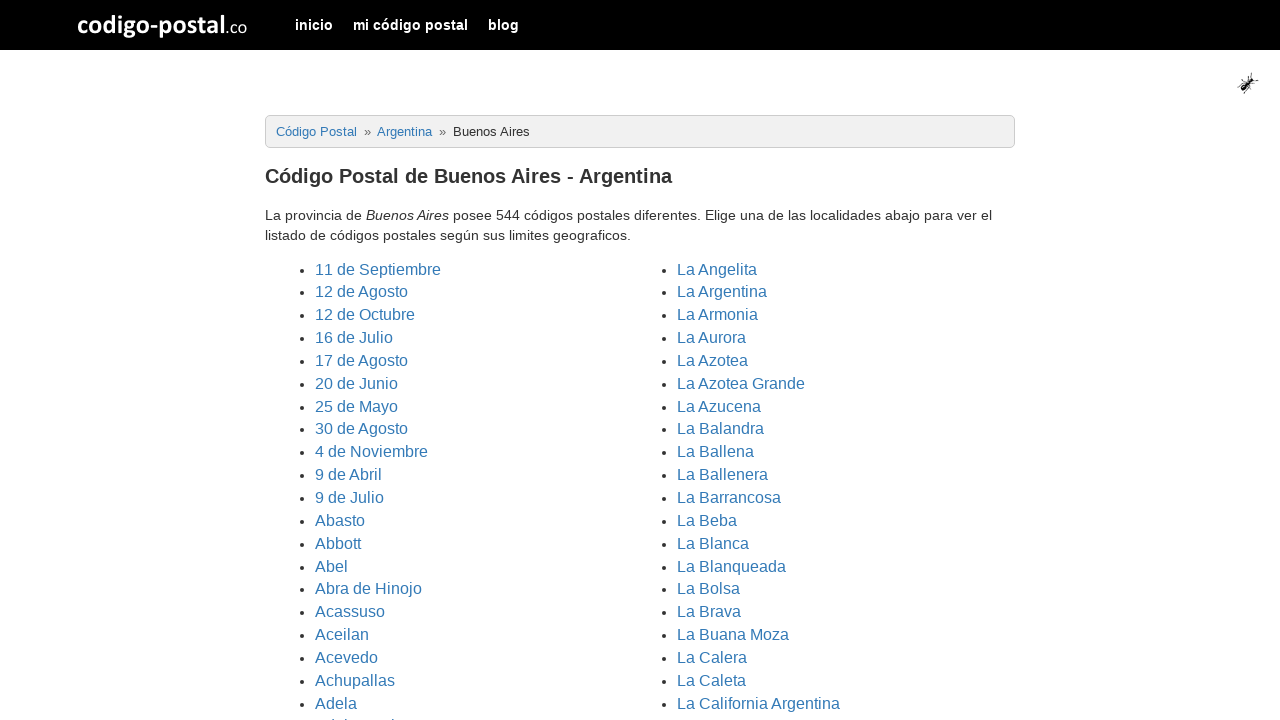

Locality links verified and displayed
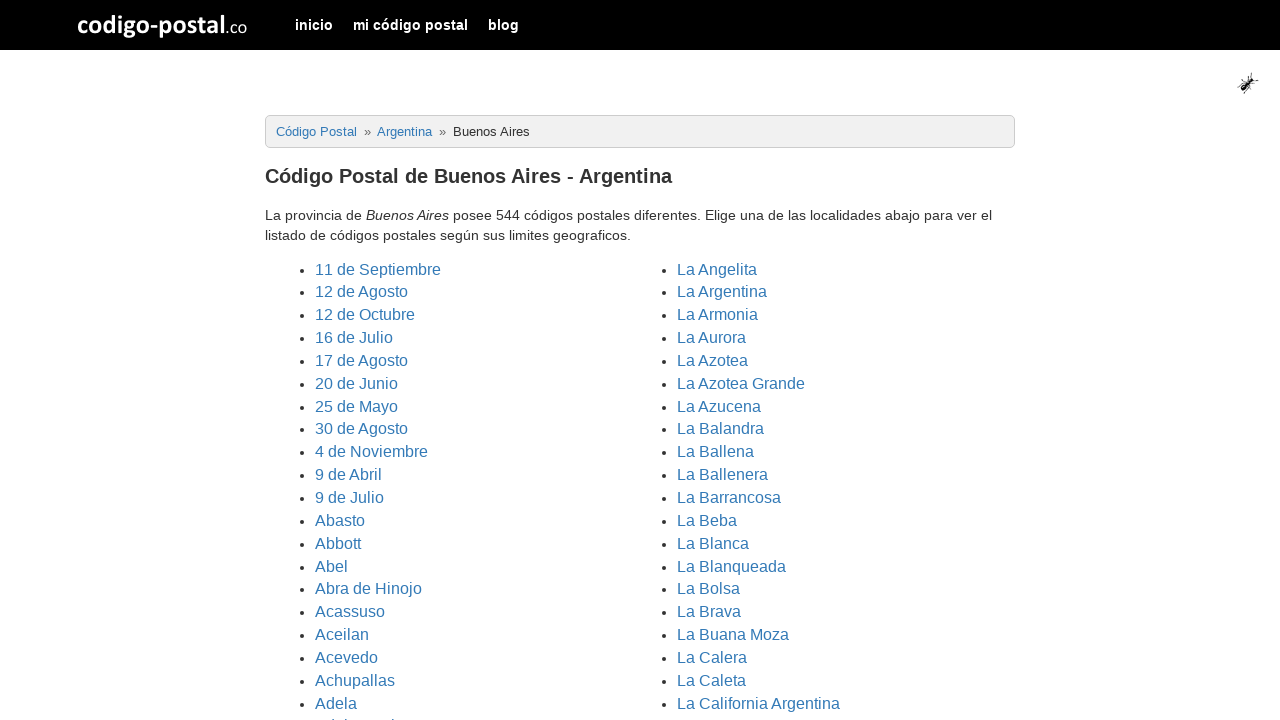

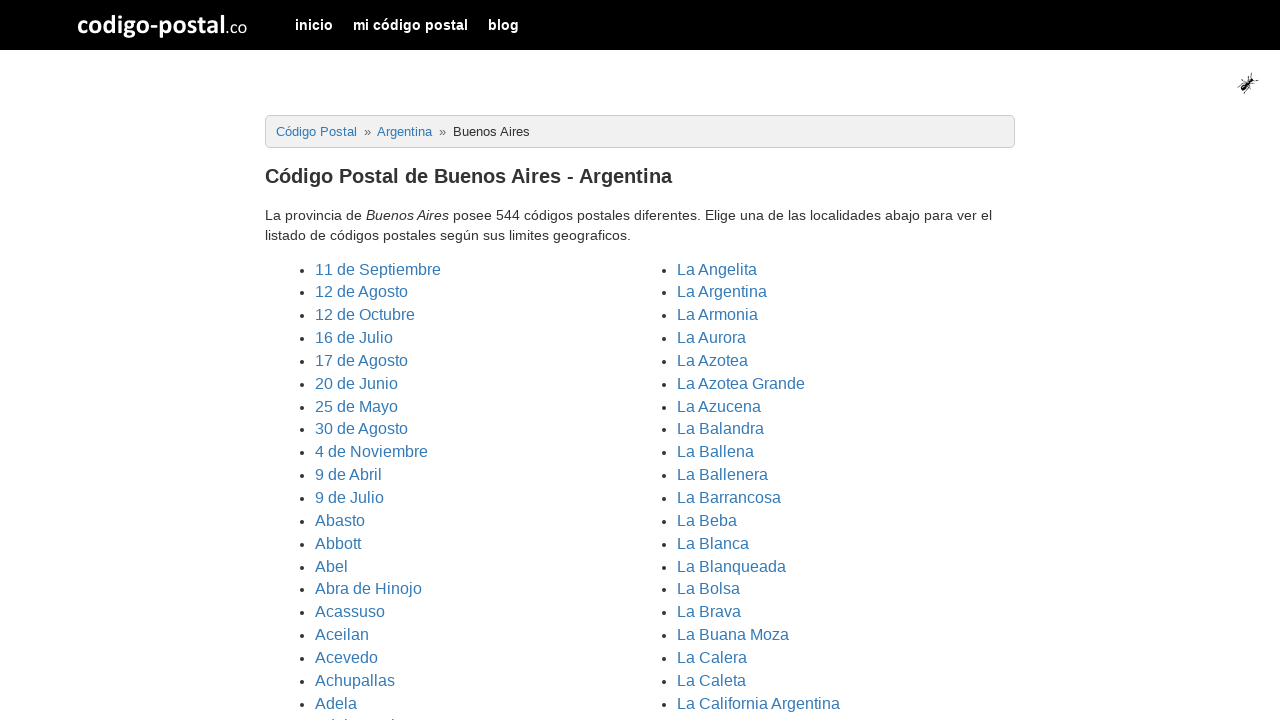